Tests slider functionality by dragging the slider element to the right by half its width using drag and drop action

Starting URL: https://popageorgianvictor.github.io/PUBLISHED-WEBPAGES/sliders

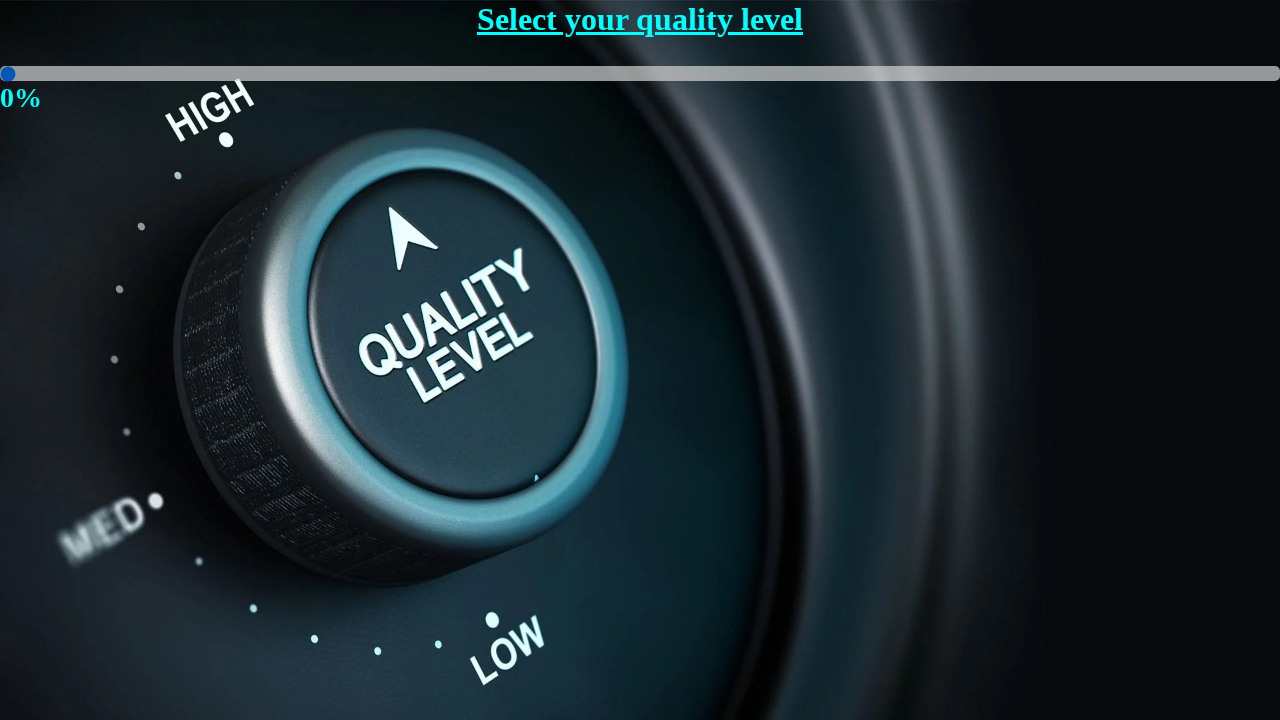

Navigated to slider test page
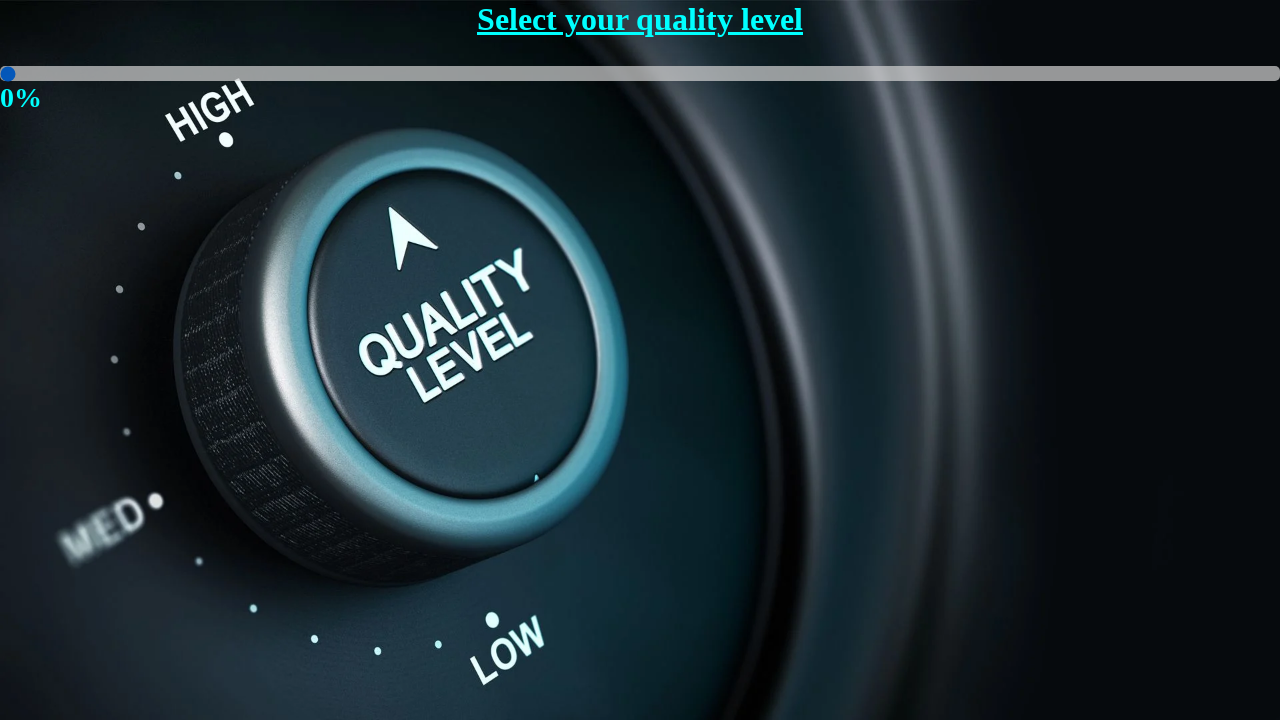

Located slider element with id 'myRange'
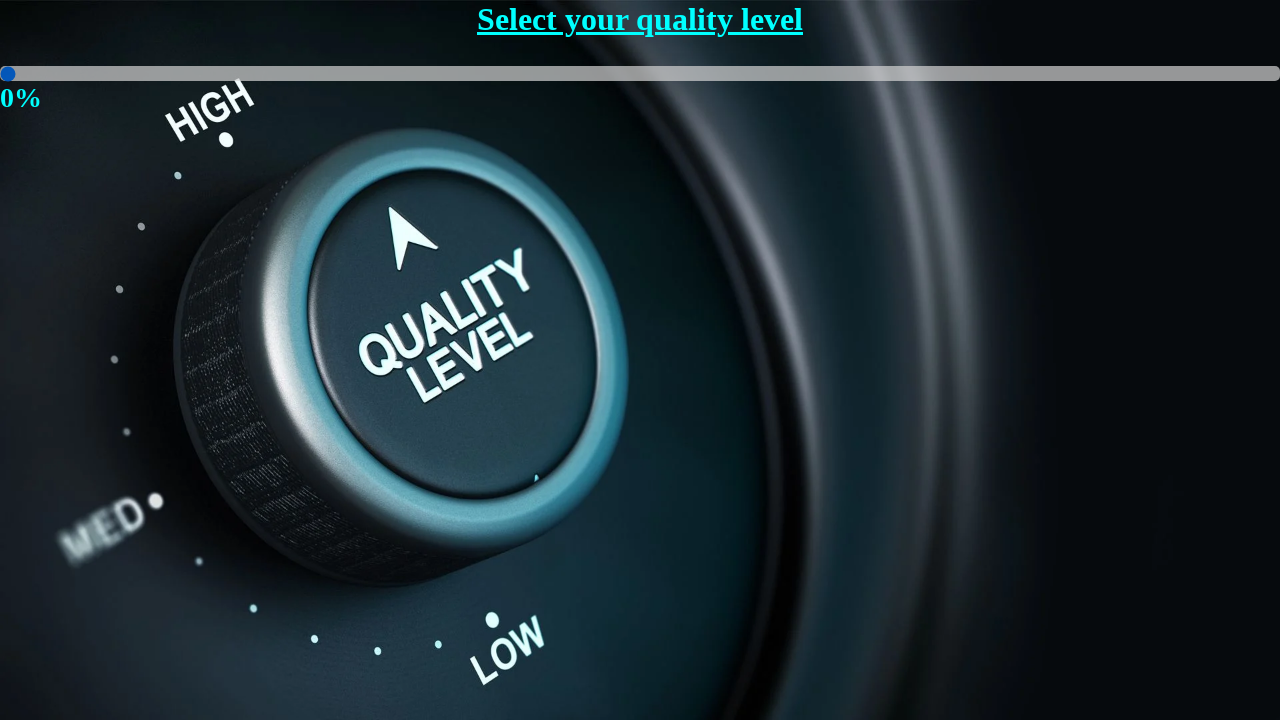

Retrieved slider bounding box dimensions
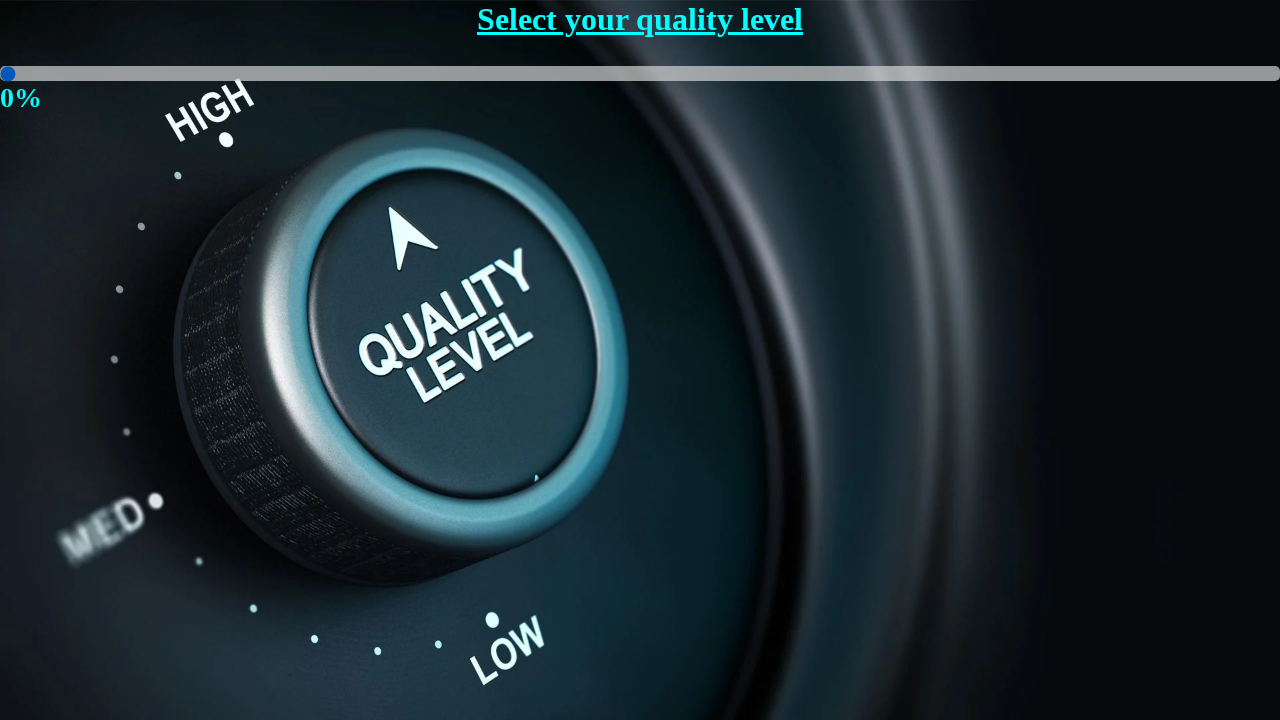

Extracted slider width: 1280px
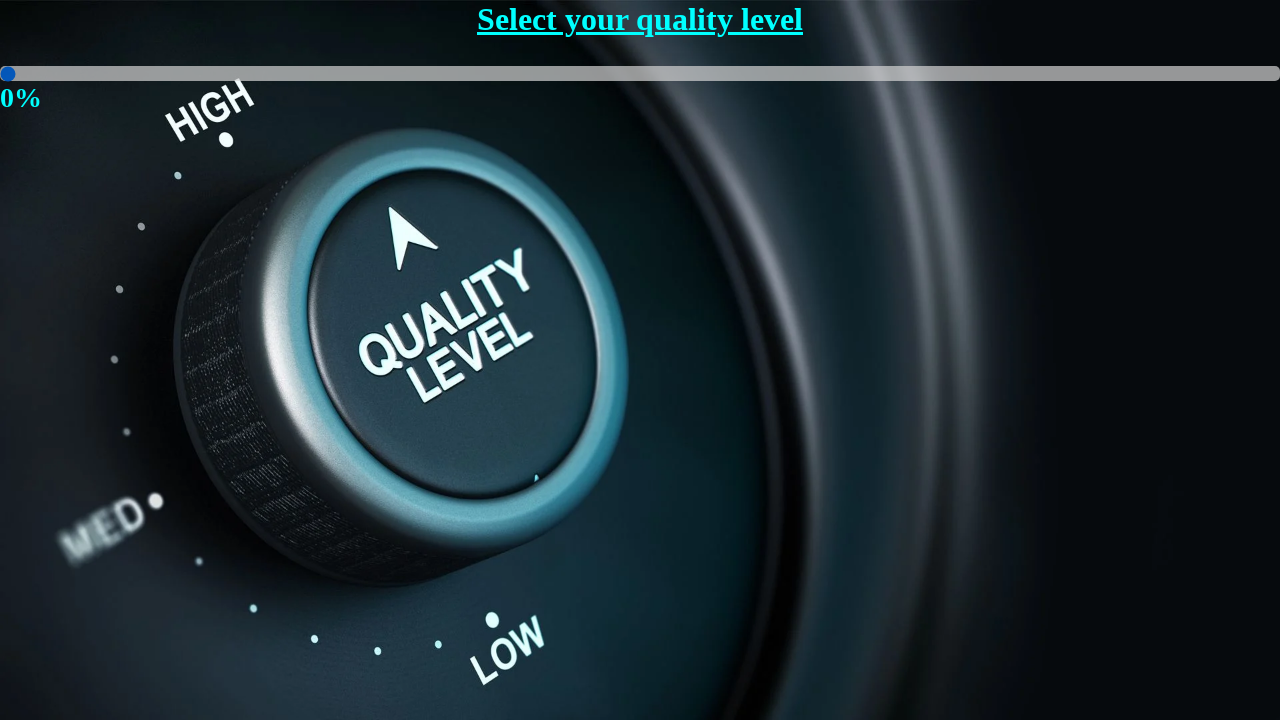

Dragged slider to the right by half its width (640.0px) at (640, 66)
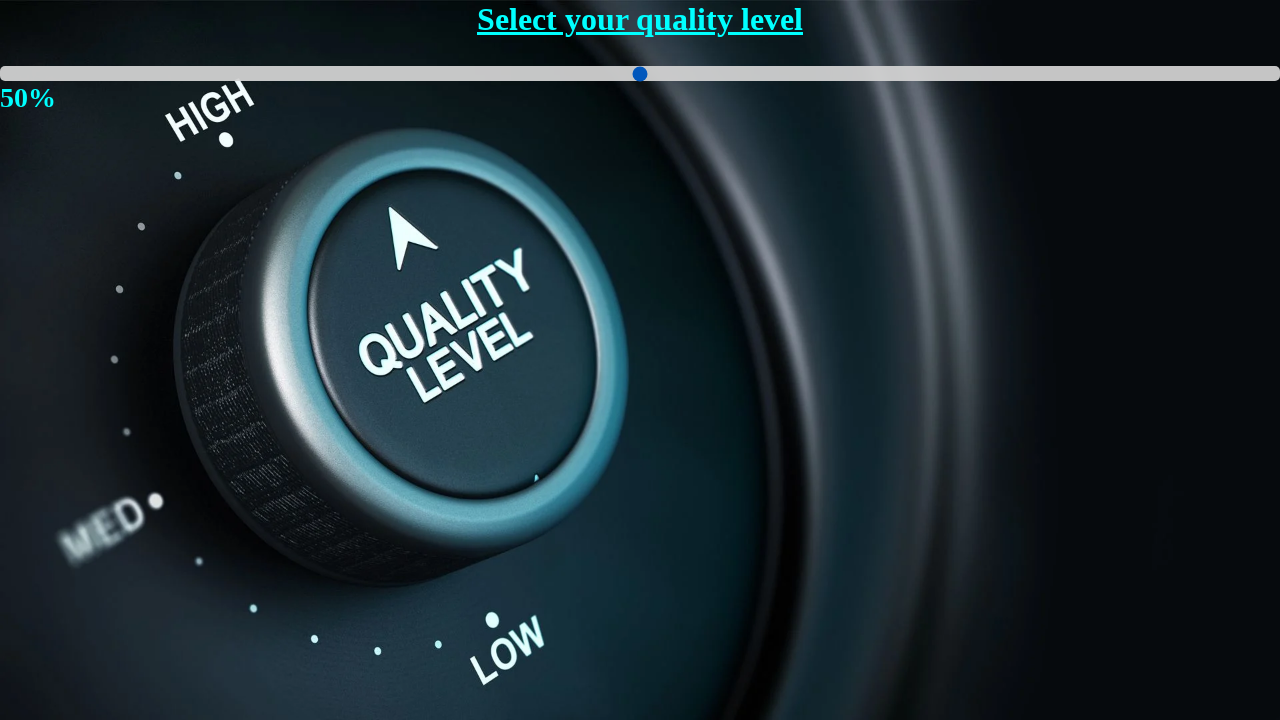

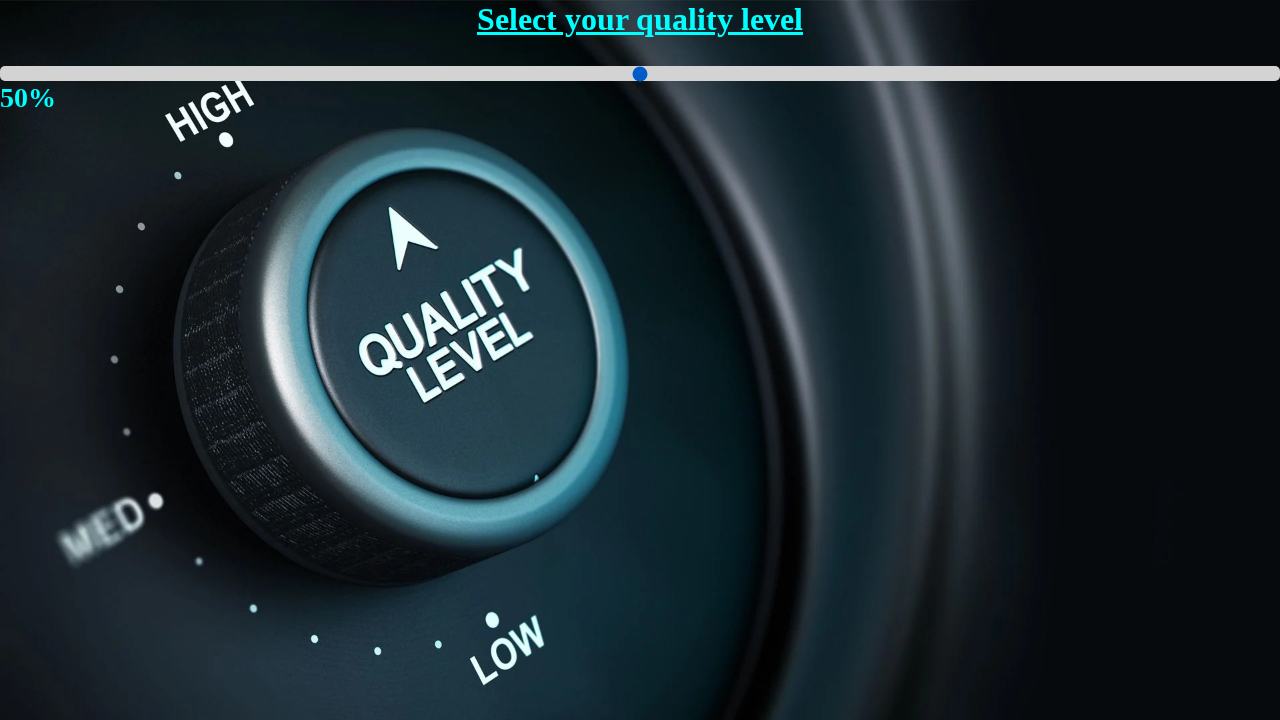